Navigates to a page, clicks a link with mathematically calculated text (22162), then fills out a form with personal information (first name, last name, city, country) and submits it.

Starting URL: http://suninjuly.github.io/find_link_text

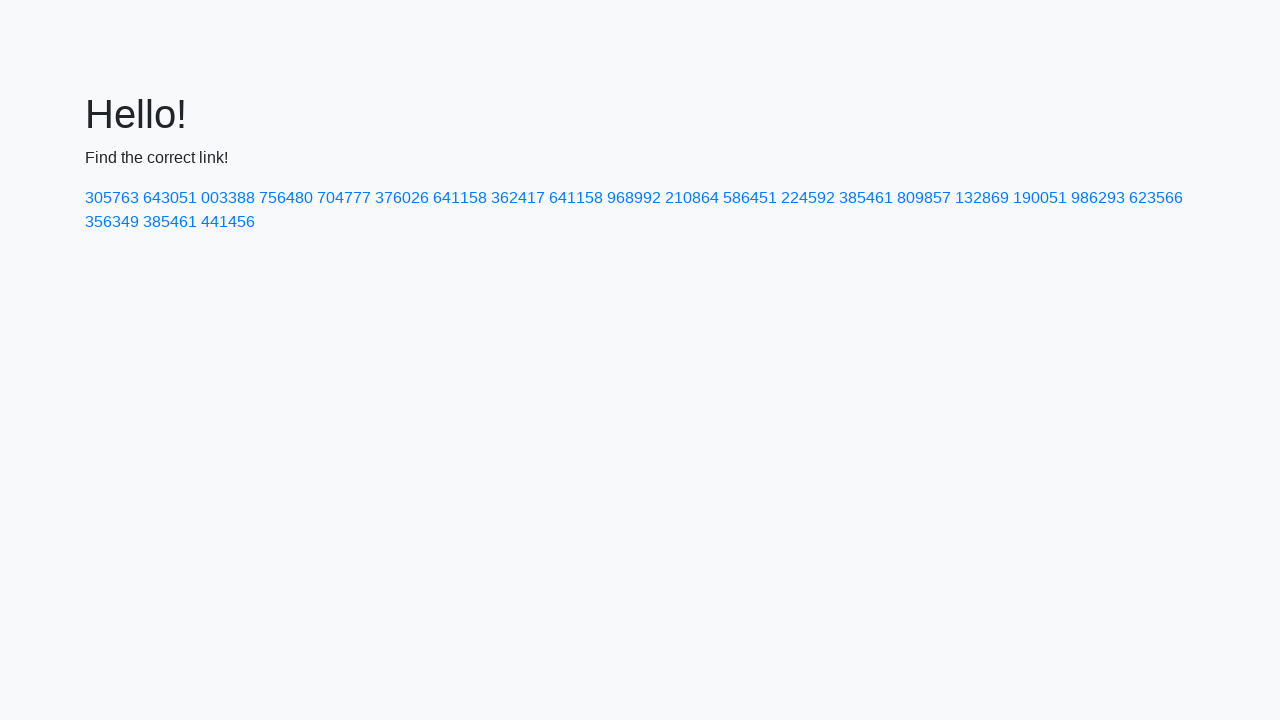

Clicked link with mathematically calculated text: 224592 at (808, 198) on text=224592
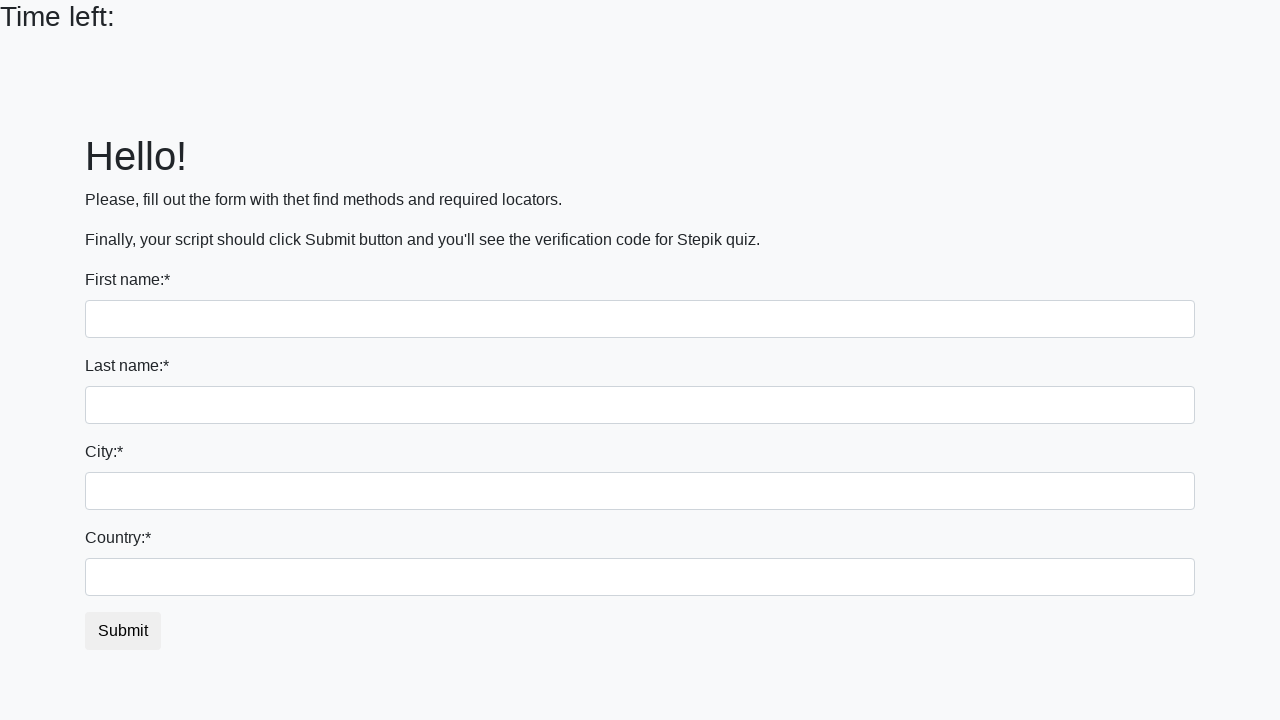

Filled first name field with 'Ivan' on input
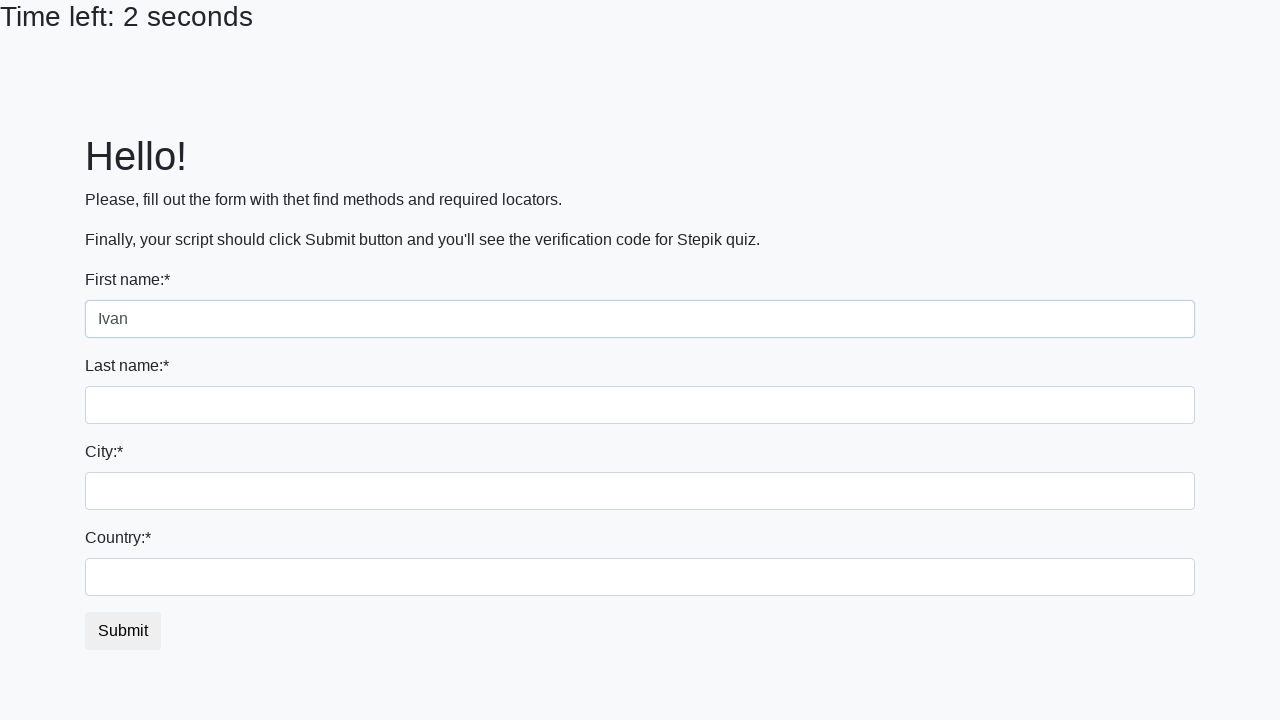

Filled last name field with 'Petrov' on input[name='last_name']
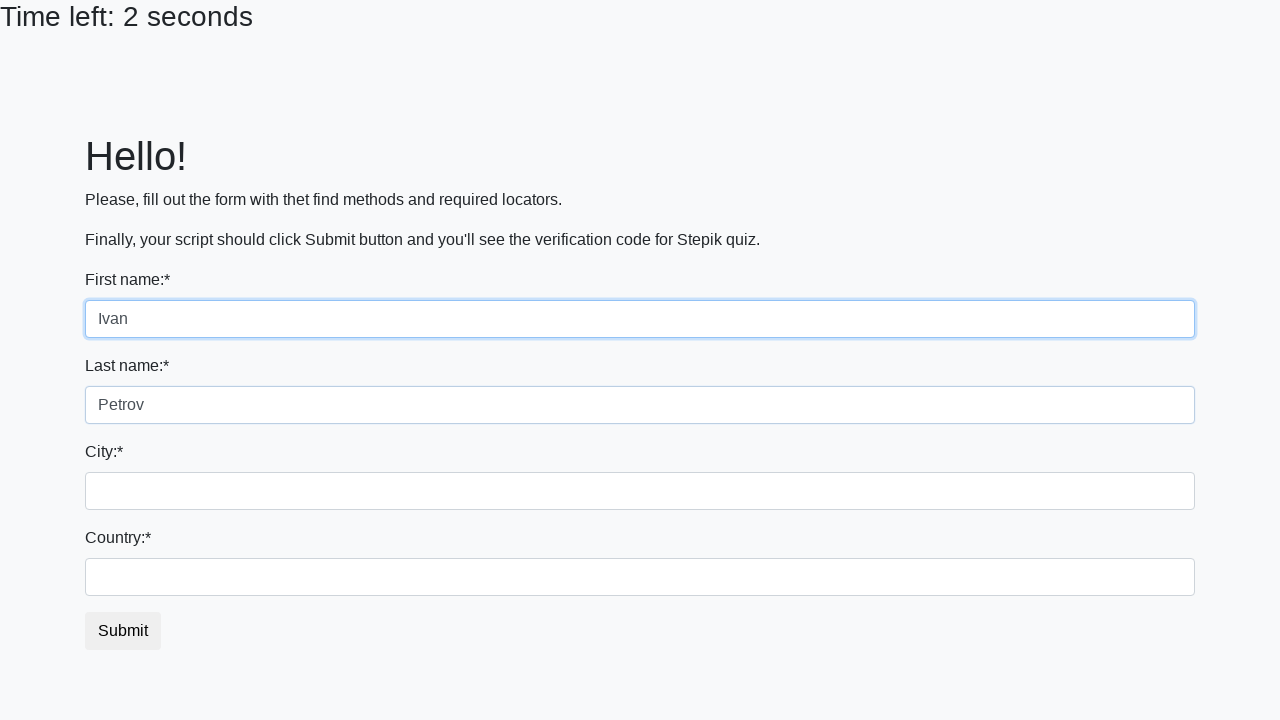

Filled city field with 'Smolensk' on .city
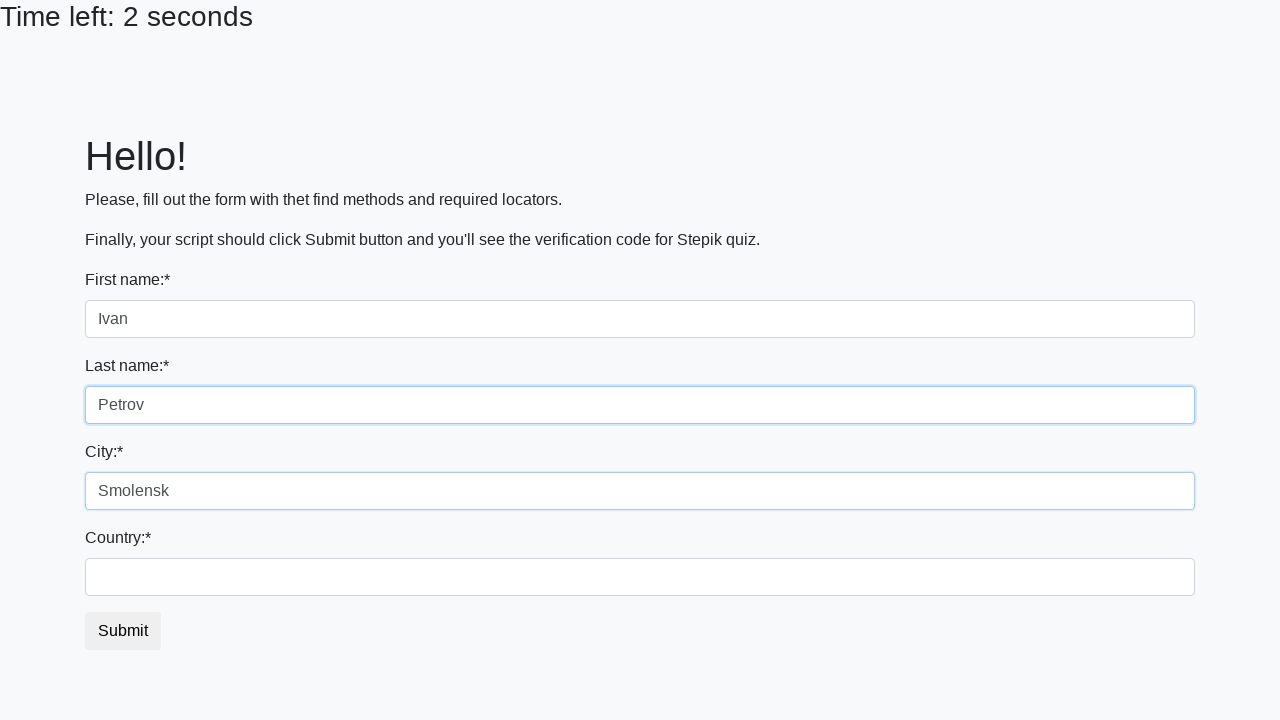

Filled country field with 'Russia' on #country
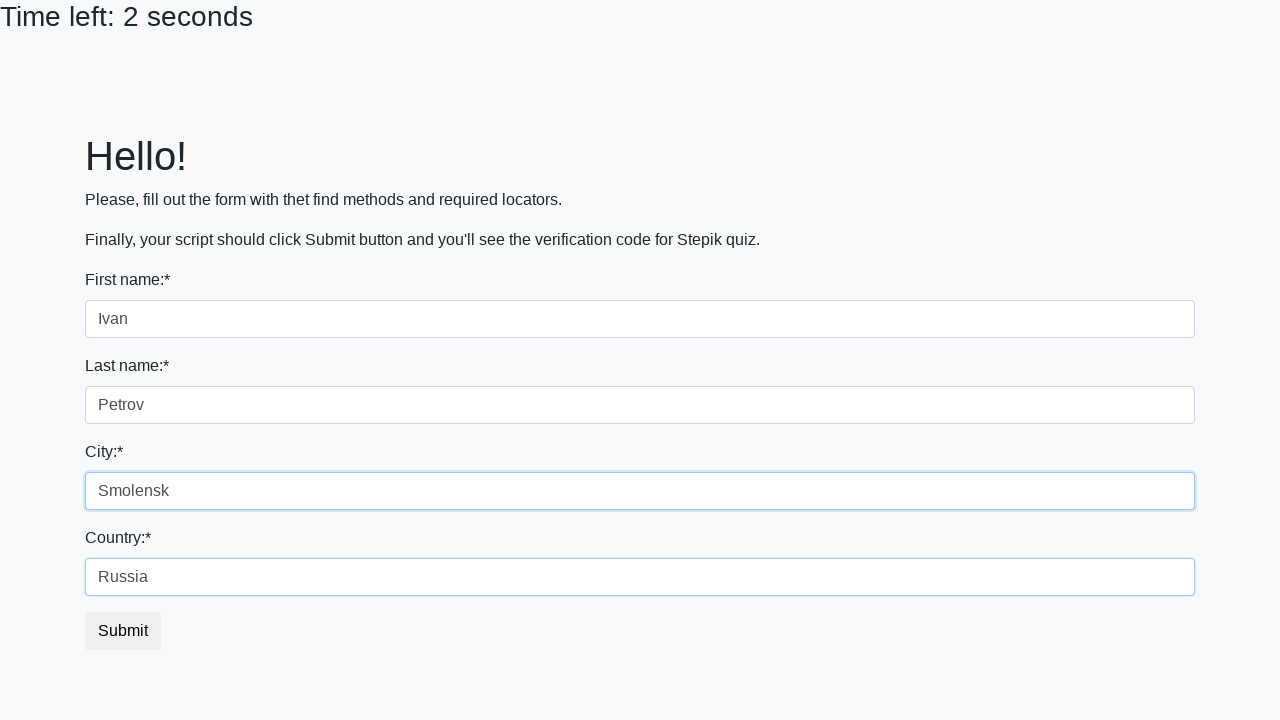

Clicked submit button to complete form submission at (123, 631) on button.btn
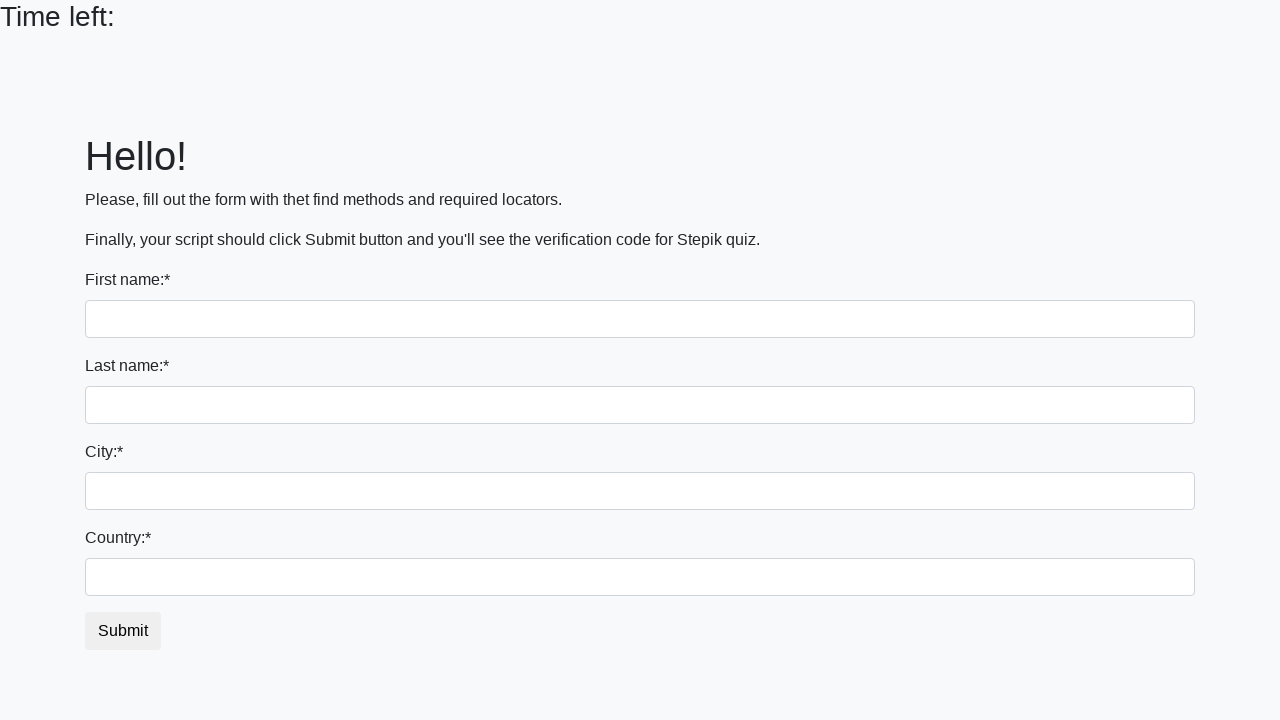

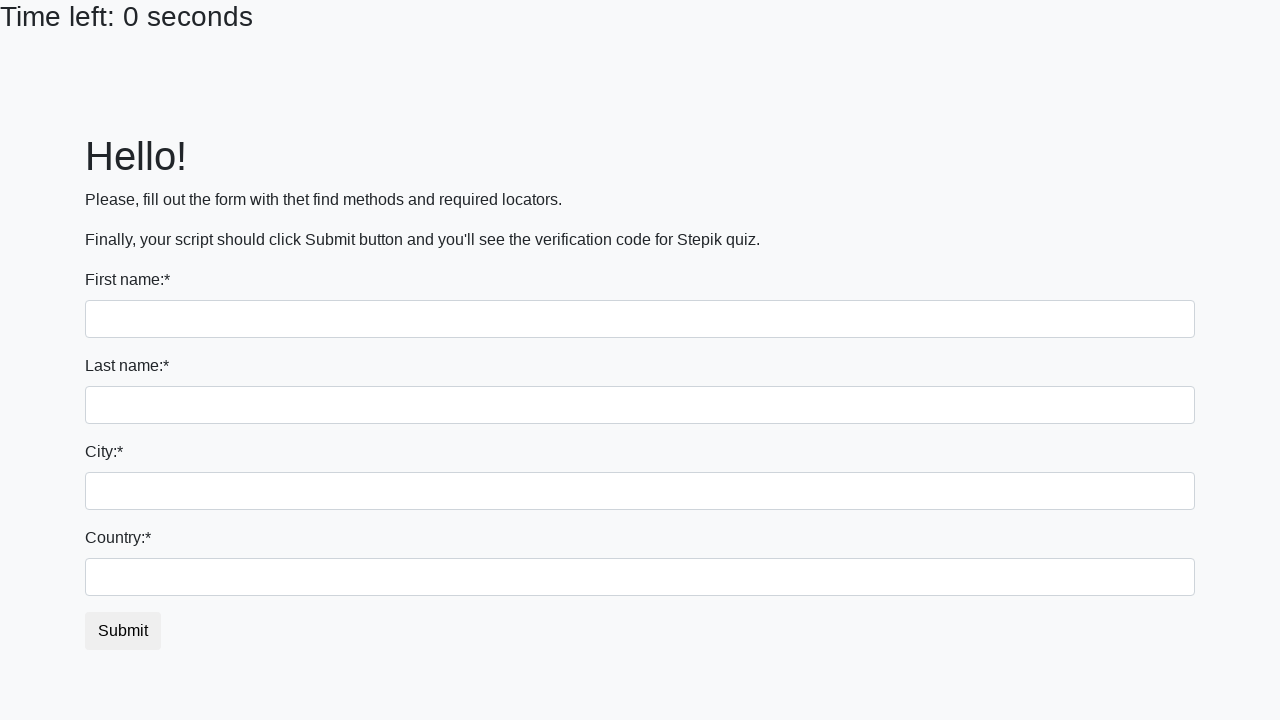